Tests a jQuery UI price range slider by dragging the minimum slider handle forward and the maximum slider handle backward to adjust the price range.

Starting URL: https://www.jqueryscript.net/demo/Price-Range-Slider-jQuery-UI/

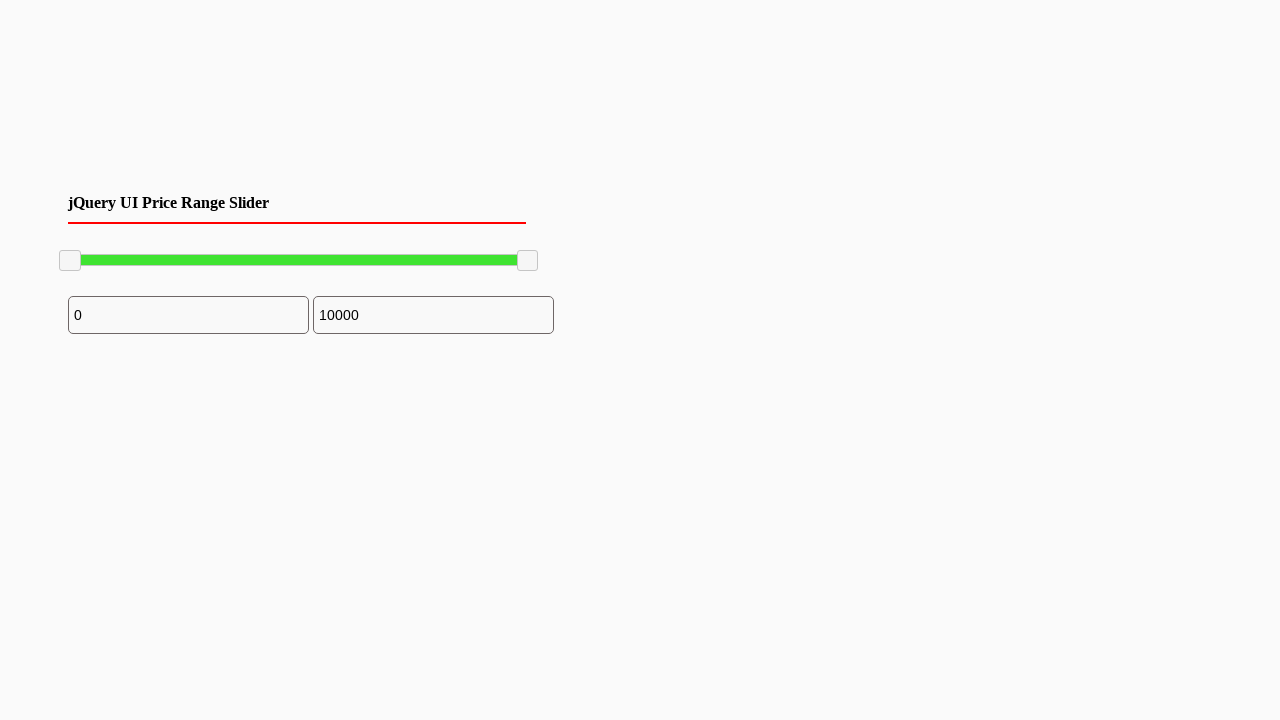

Waited for jQuery UI slider handle to load
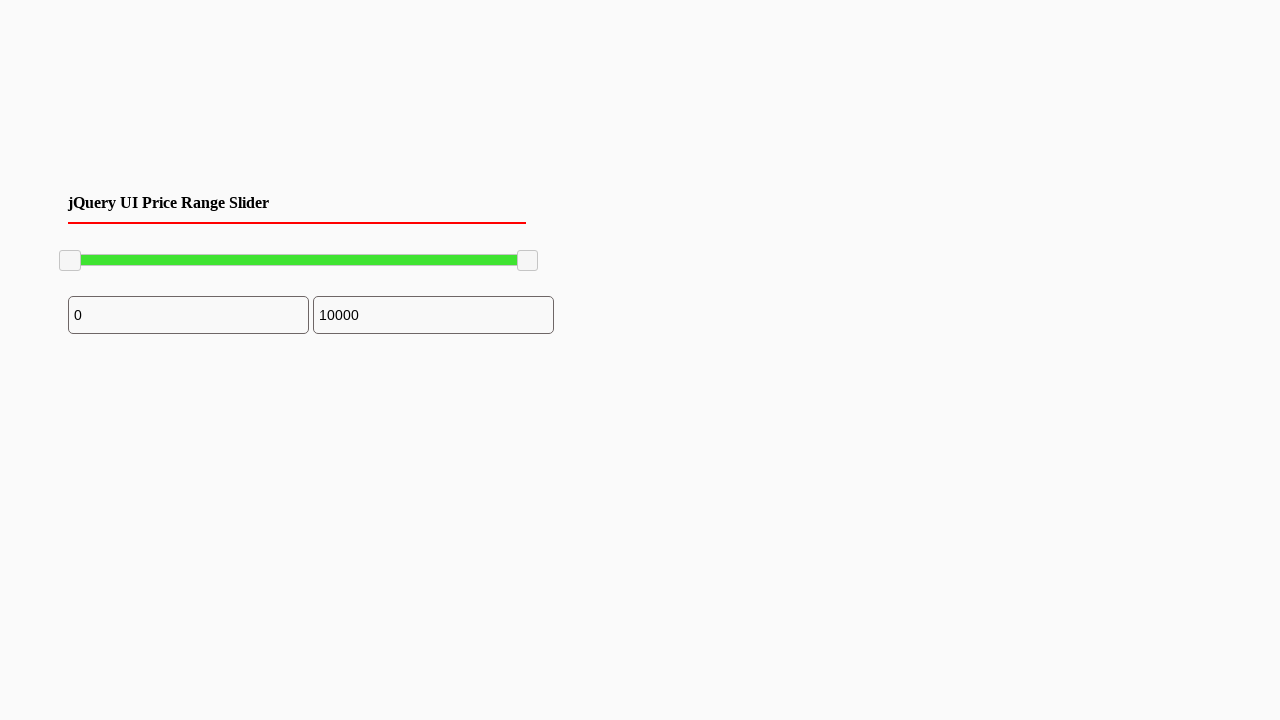

Located minimum slider handle
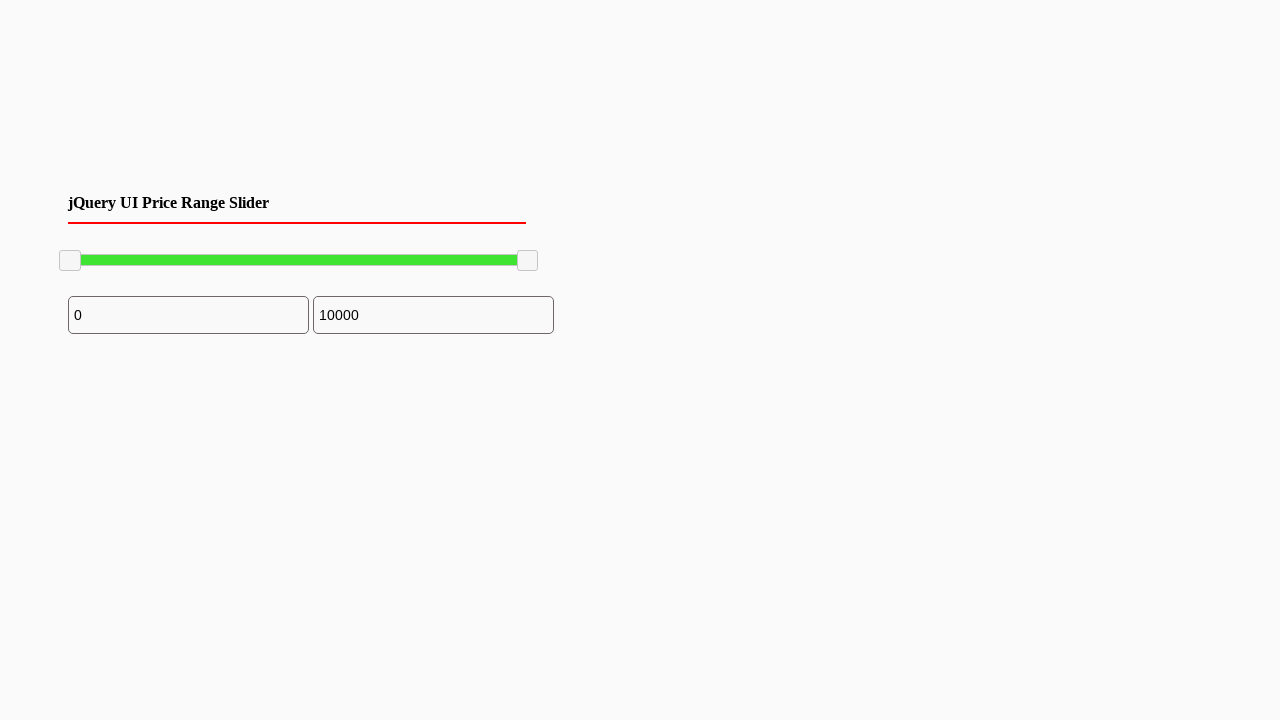

Dragged minimum slider handle forward by 100 pixels at (160, 251)
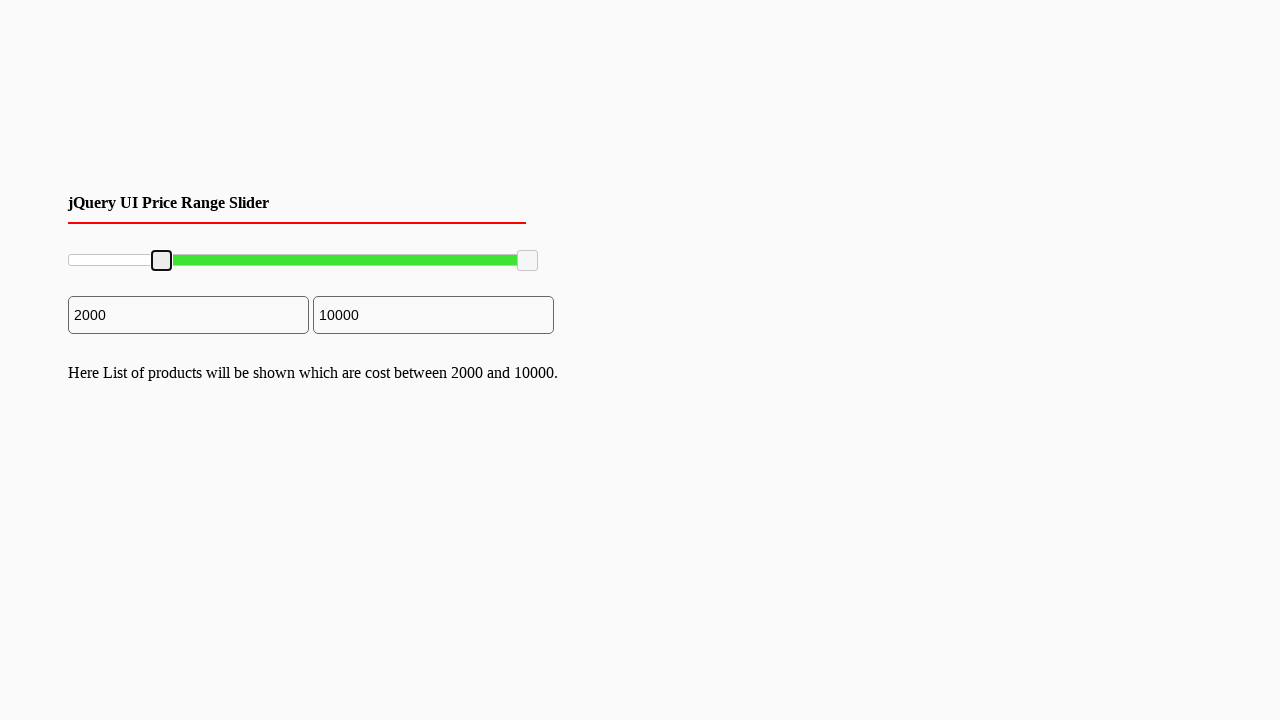

Retrieved bounding box of minimum slider handle
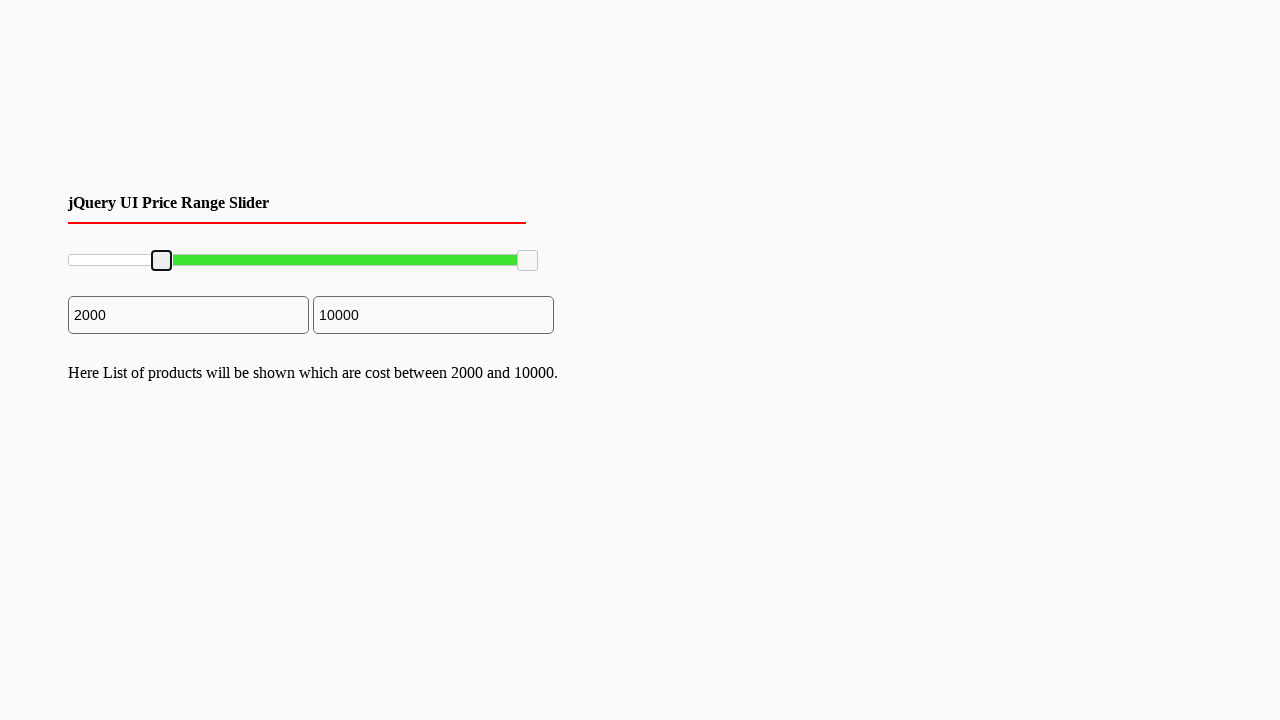

Moved mouse to minimum slider handle center at (162, 261)
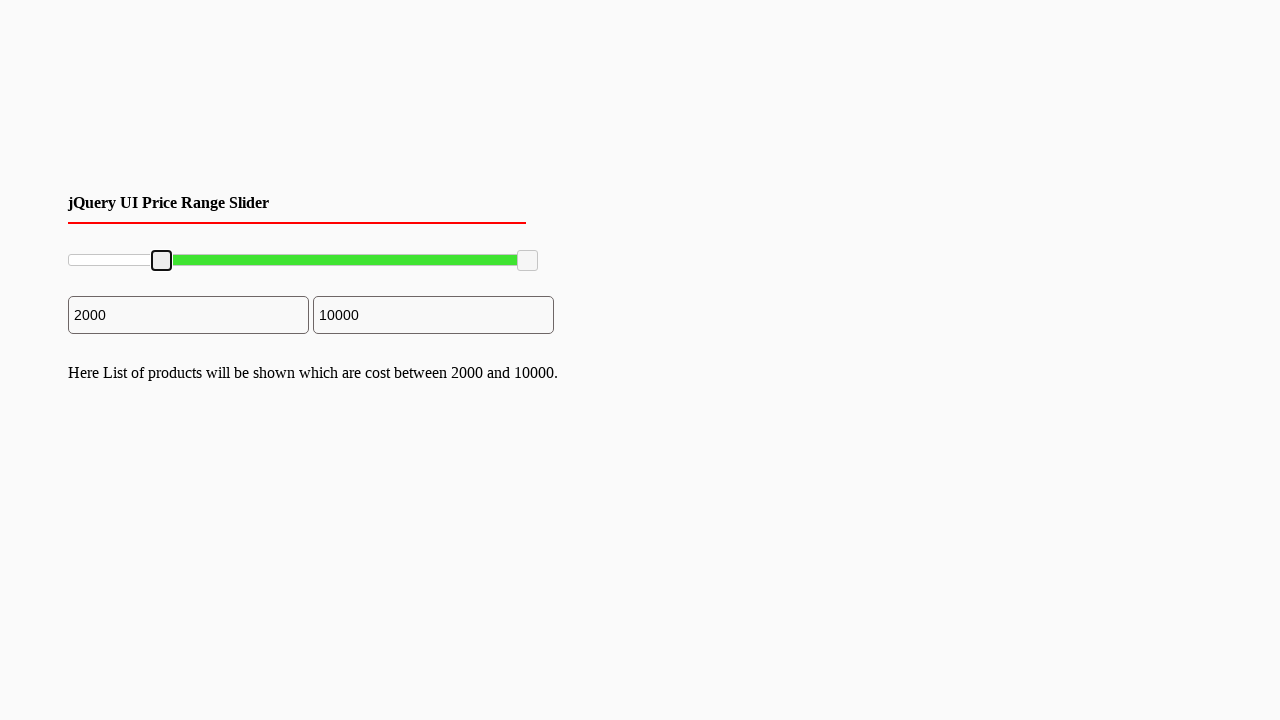

Pressed mouse button down on minimum slider handle at (162, 261)
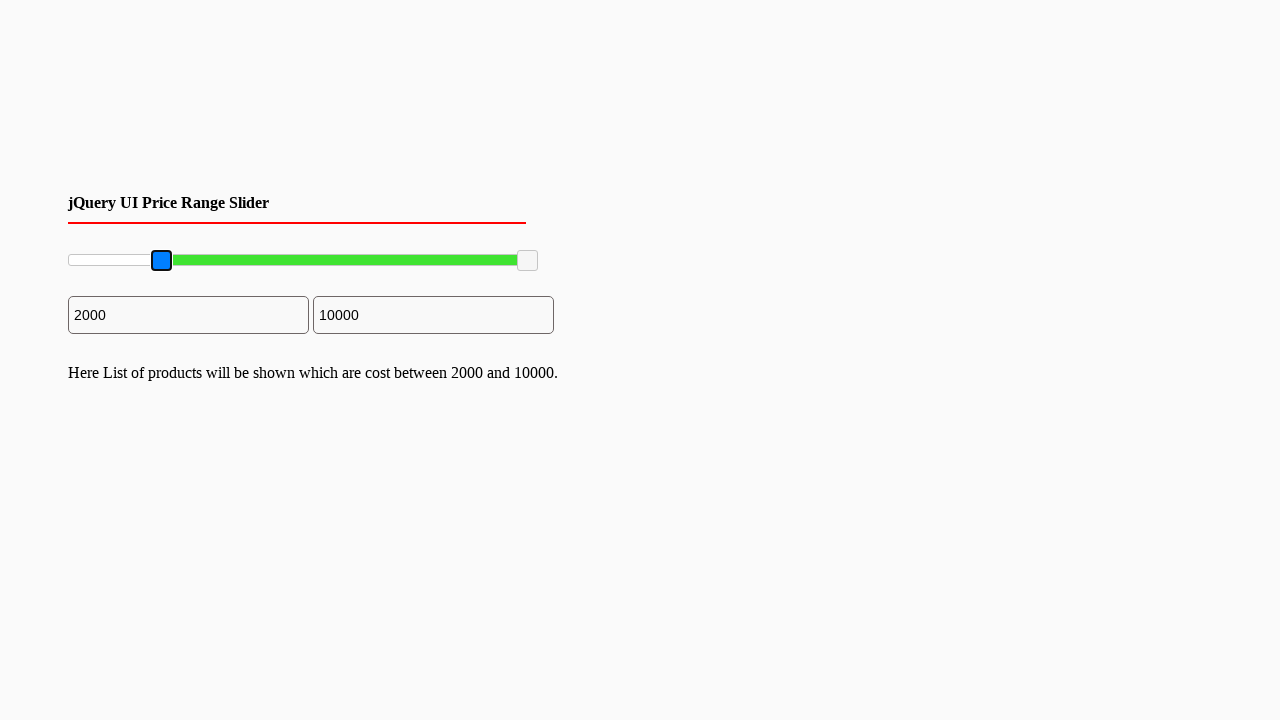

Dragged minimum slider handle forward 100 pixels using mouse movement at (262, 261)
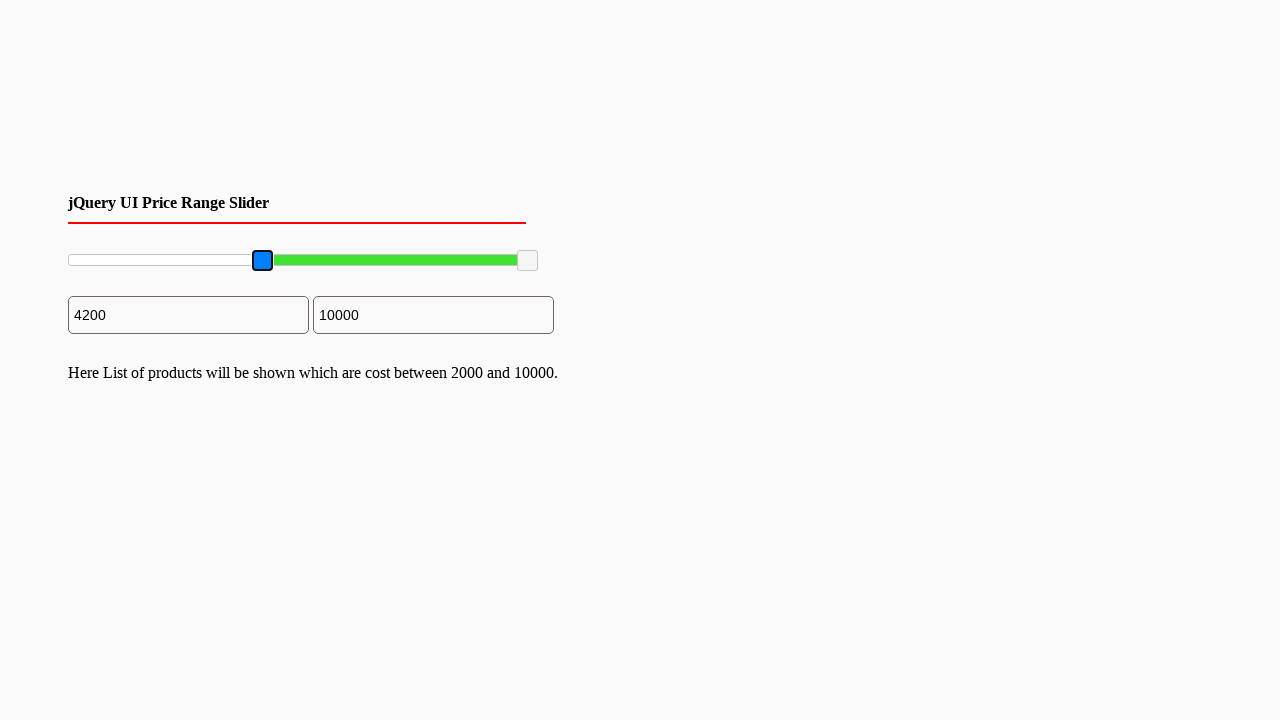

Released mouse button on minimum slider handle at (262, 261)
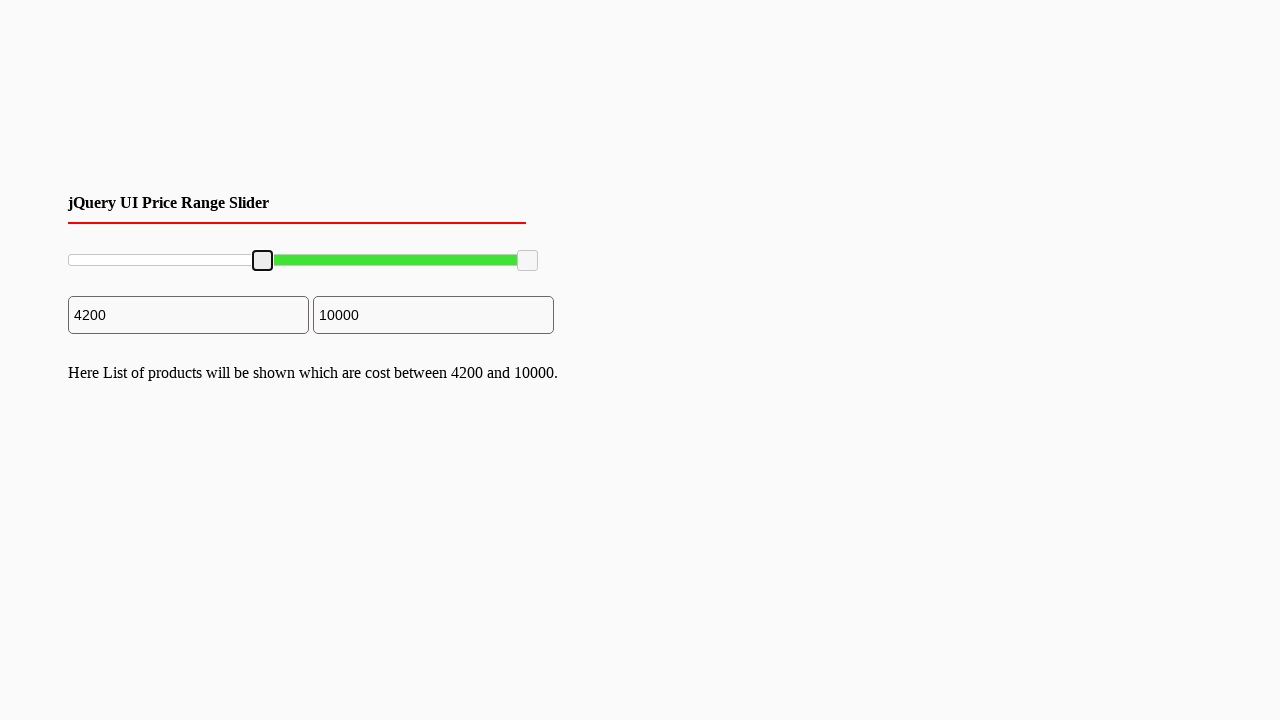

Located maximum slider handle
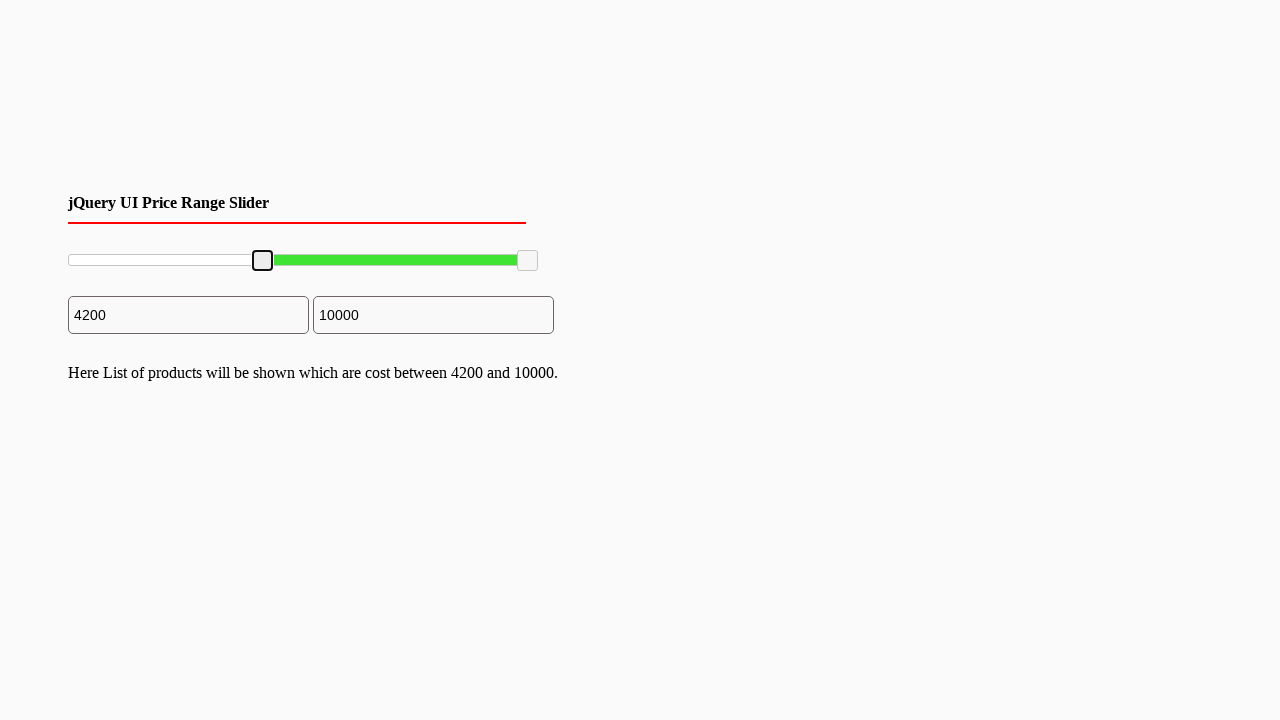

Retrieved bounding box of maximum slider handle
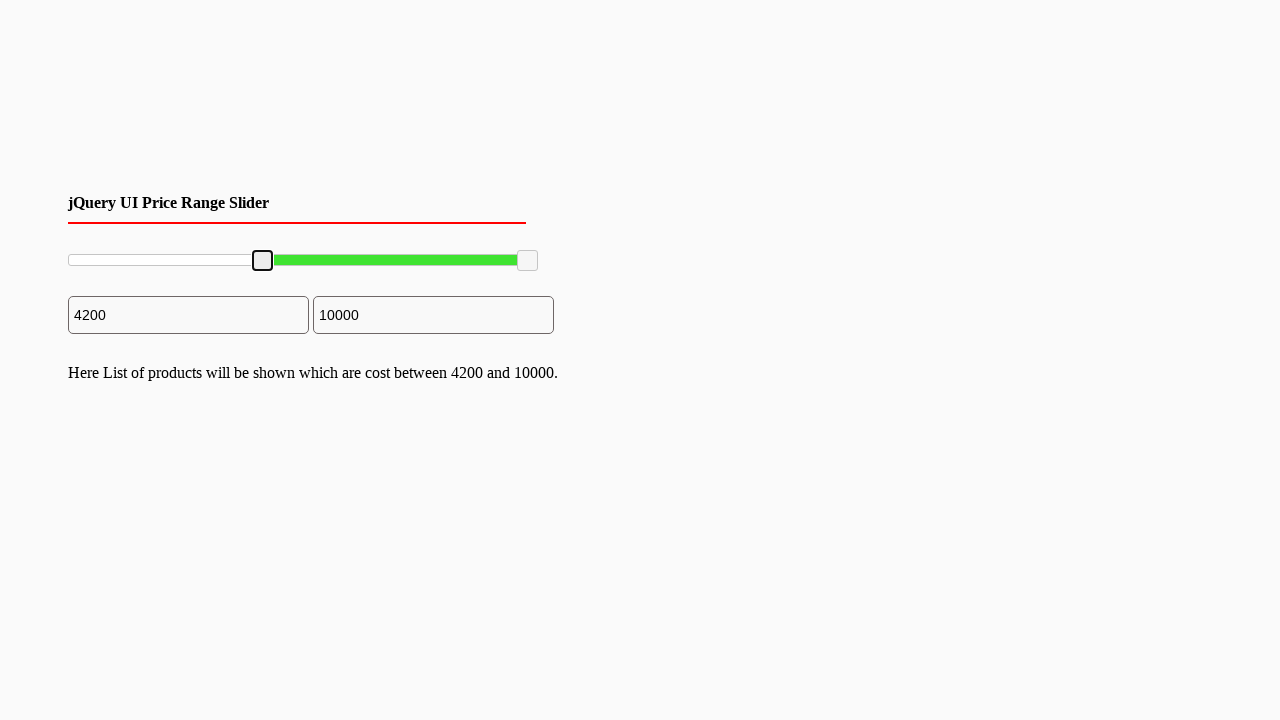

Moved mouse to maximum slider handle center at (528, 261)
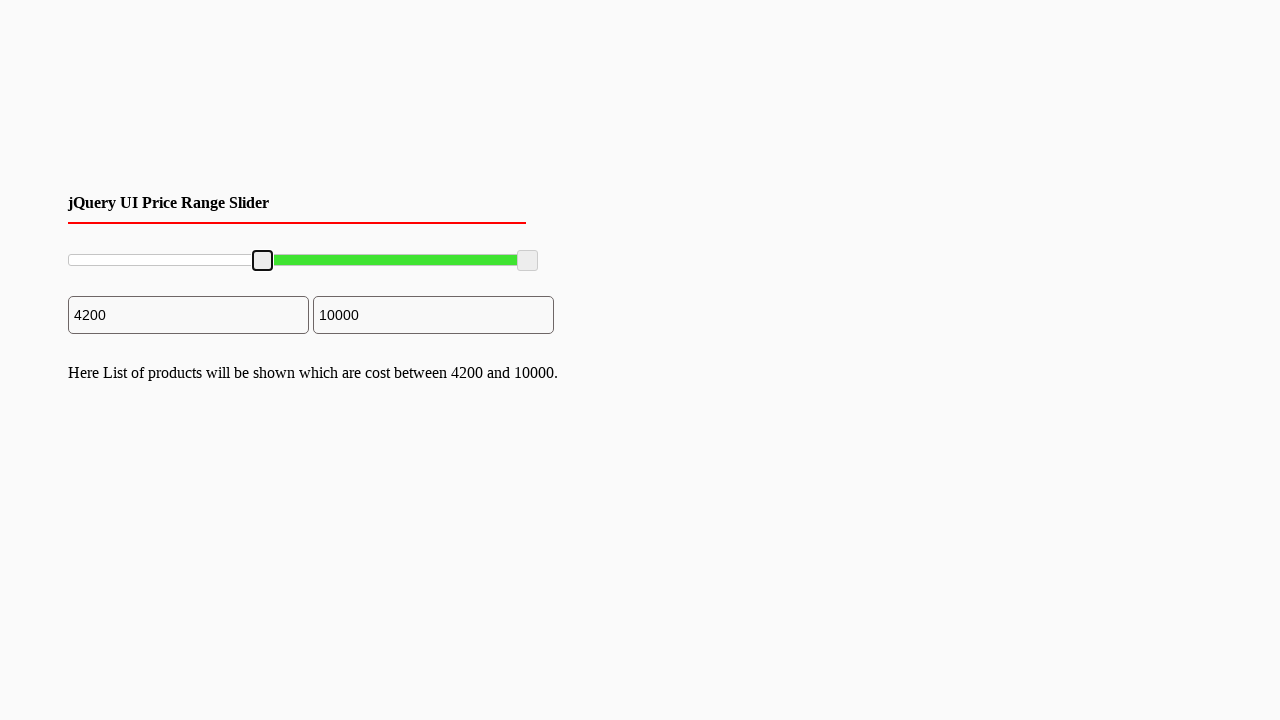

Pressed mouse button down on maximum slider handle at (528, 261)
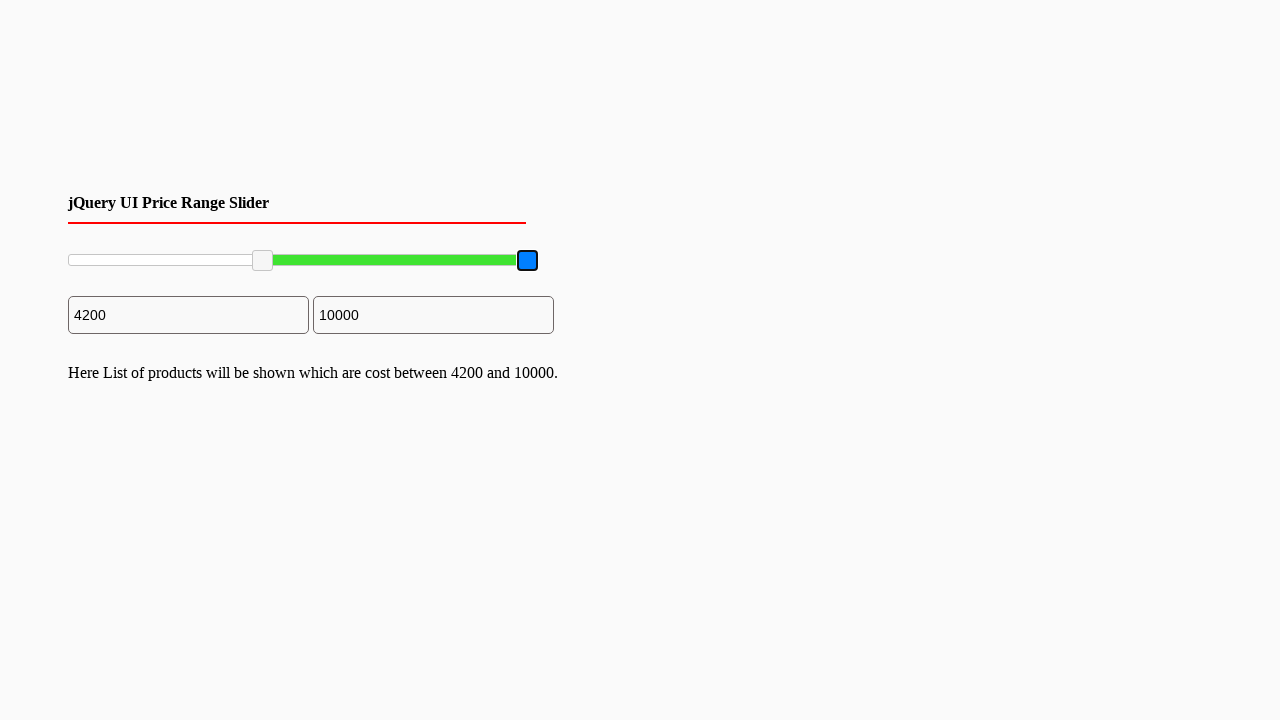

Dragged maximum slider handle backward 100 pixels using mouse movement at (428, 261)
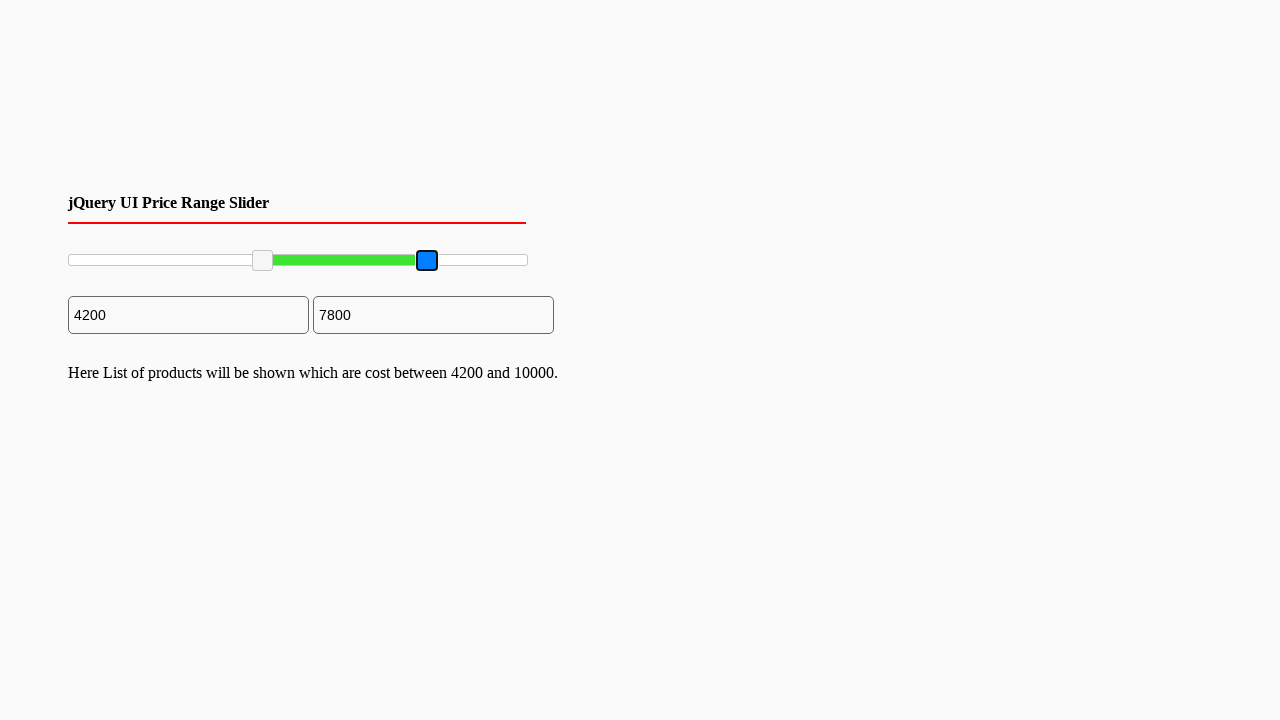

Released mouse button on maximum slider handle at (428, 261)
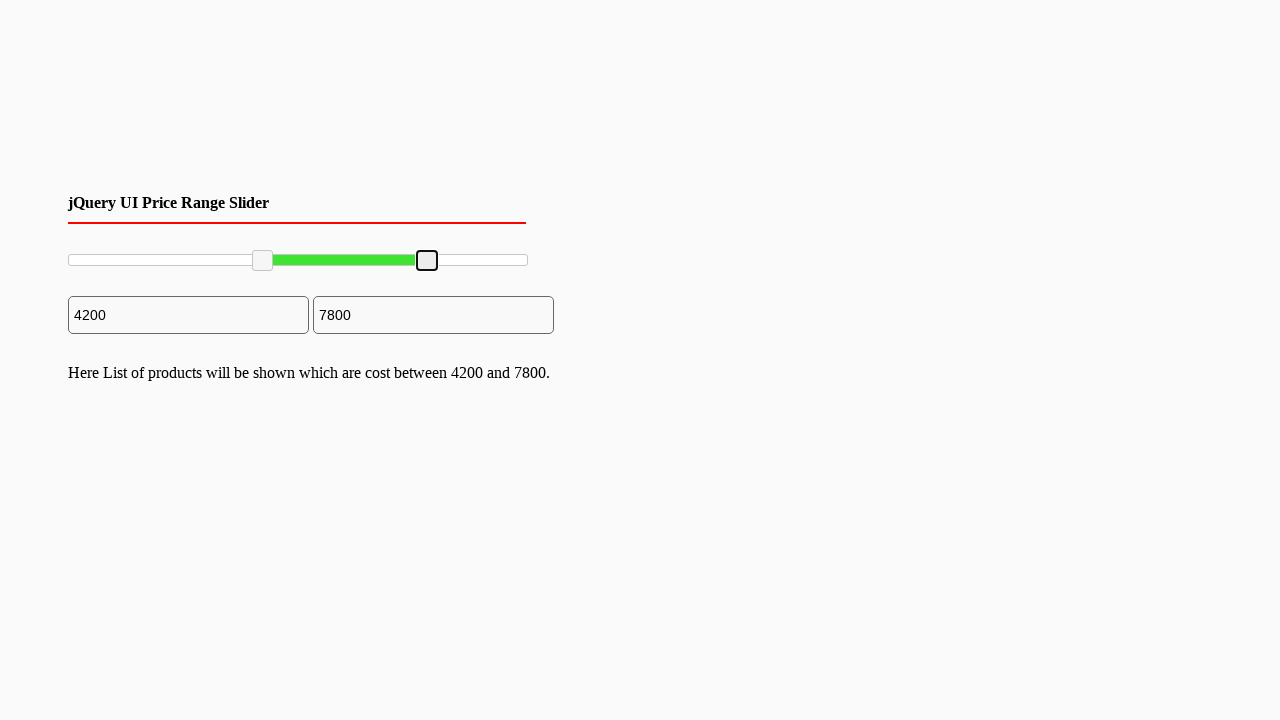

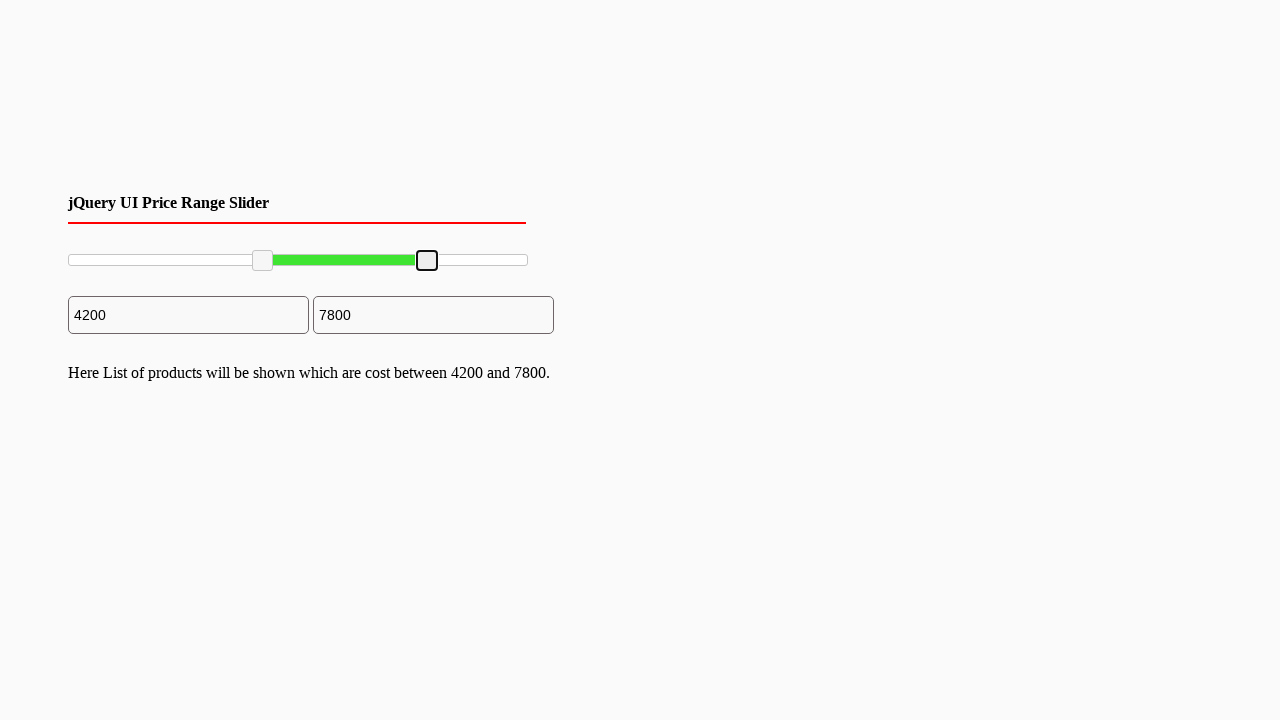